Tests file download functionality by clicking on a download link for a logo.png file

Starting URL: https://the-internet.herokuapp.com/download

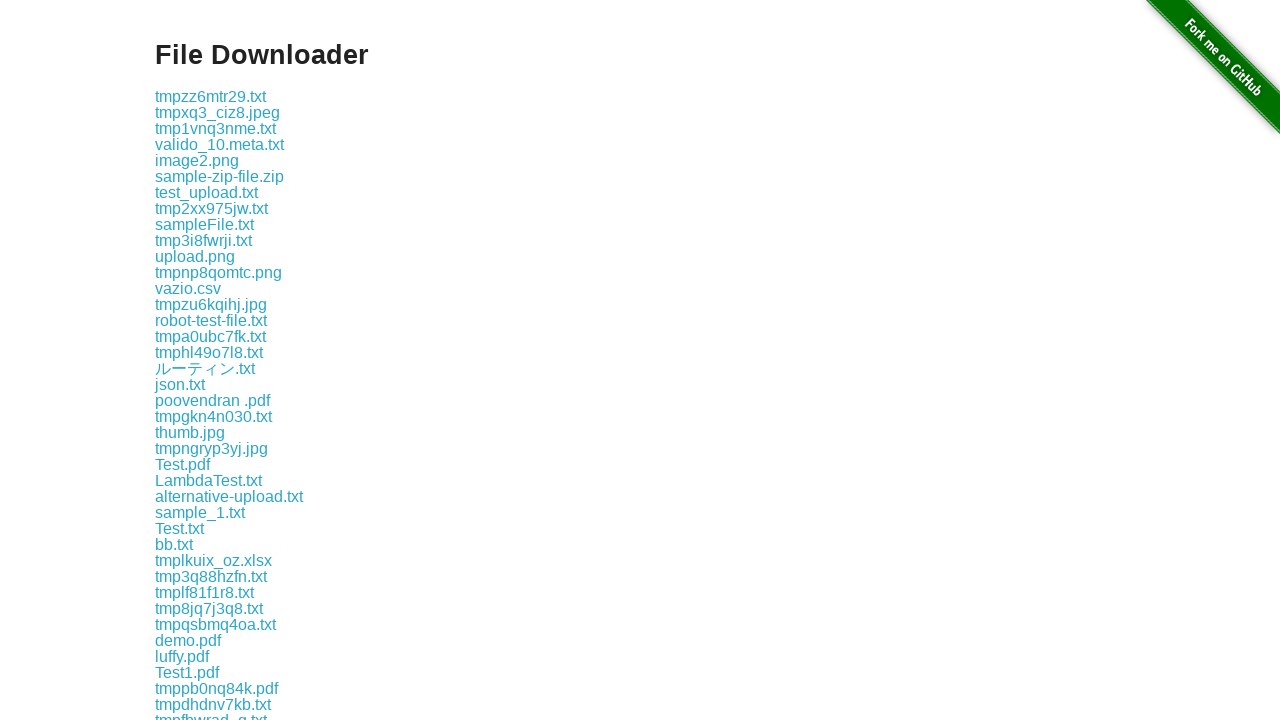

Clicked on logo.png download link at (219, 360) on a:has-text('logo.png')
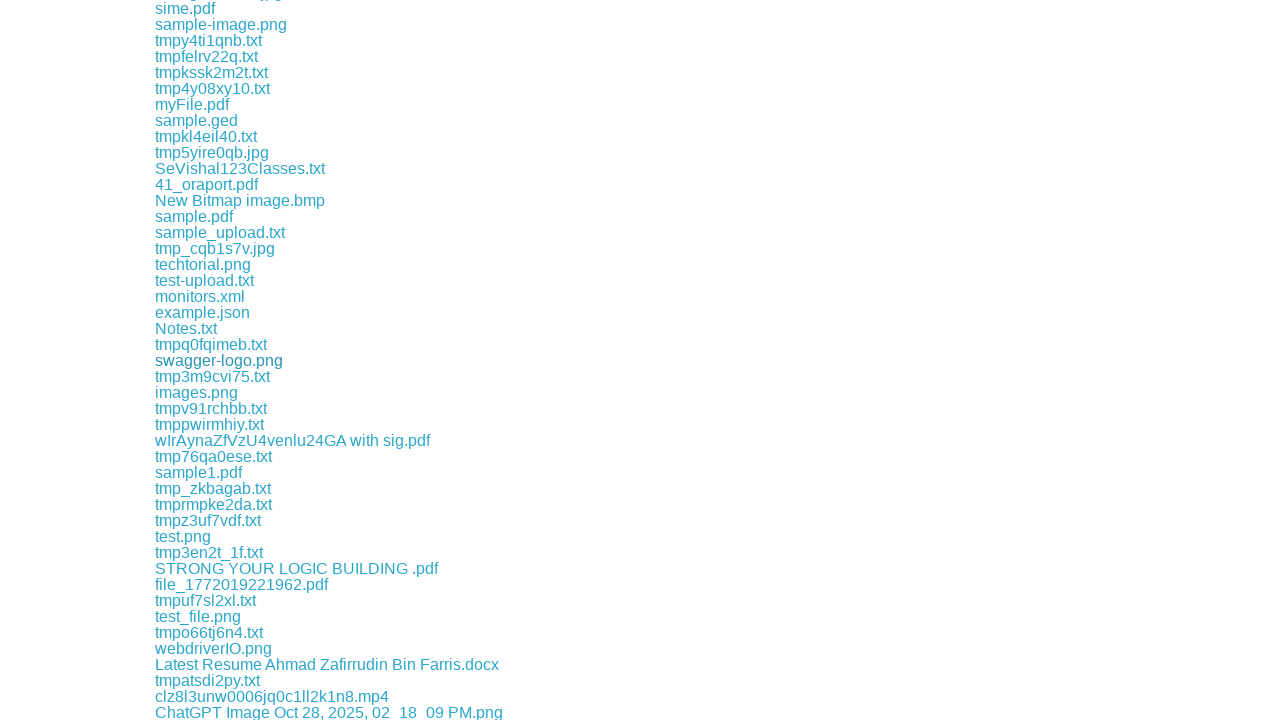

Waited 1 second to ensure download is initiated
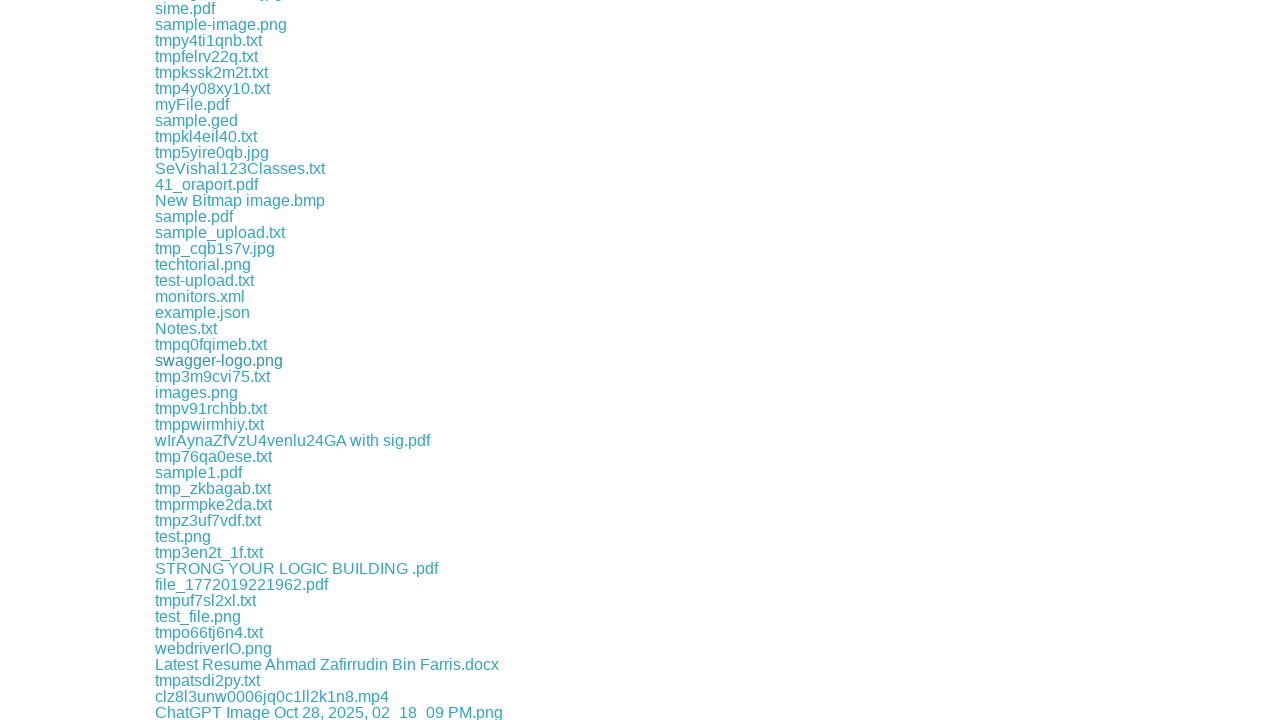

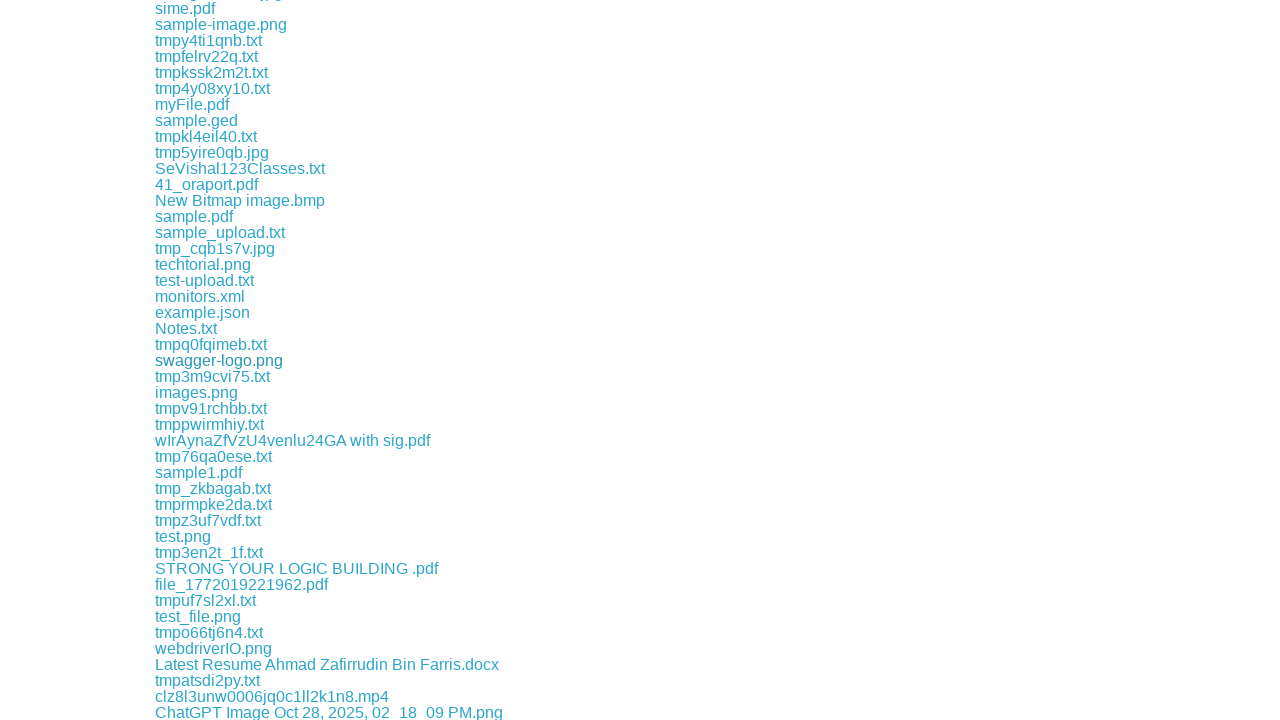